Tests date picker functionality by opening the date picker and selecting a past date (March 20)

Starting URL: https://testautomationpractice.blogspot.com/

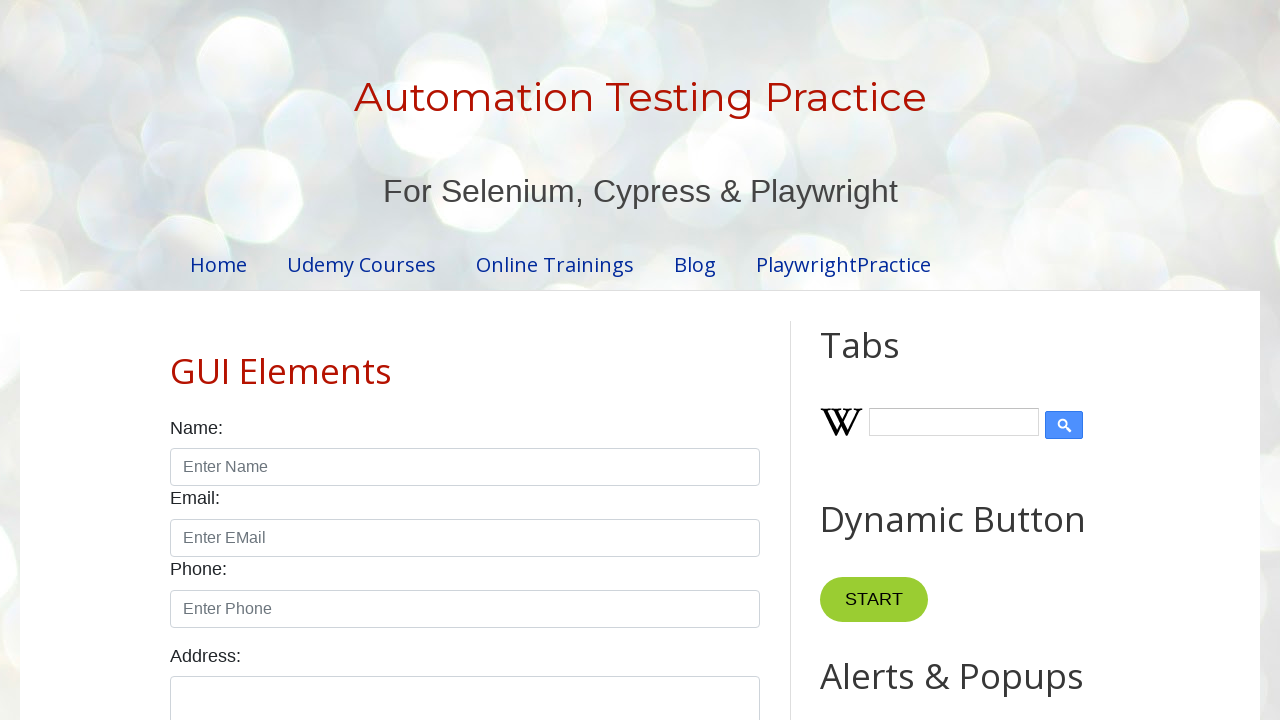

Clicked on date picker input to open calendar at (515, 360) on #datepicker
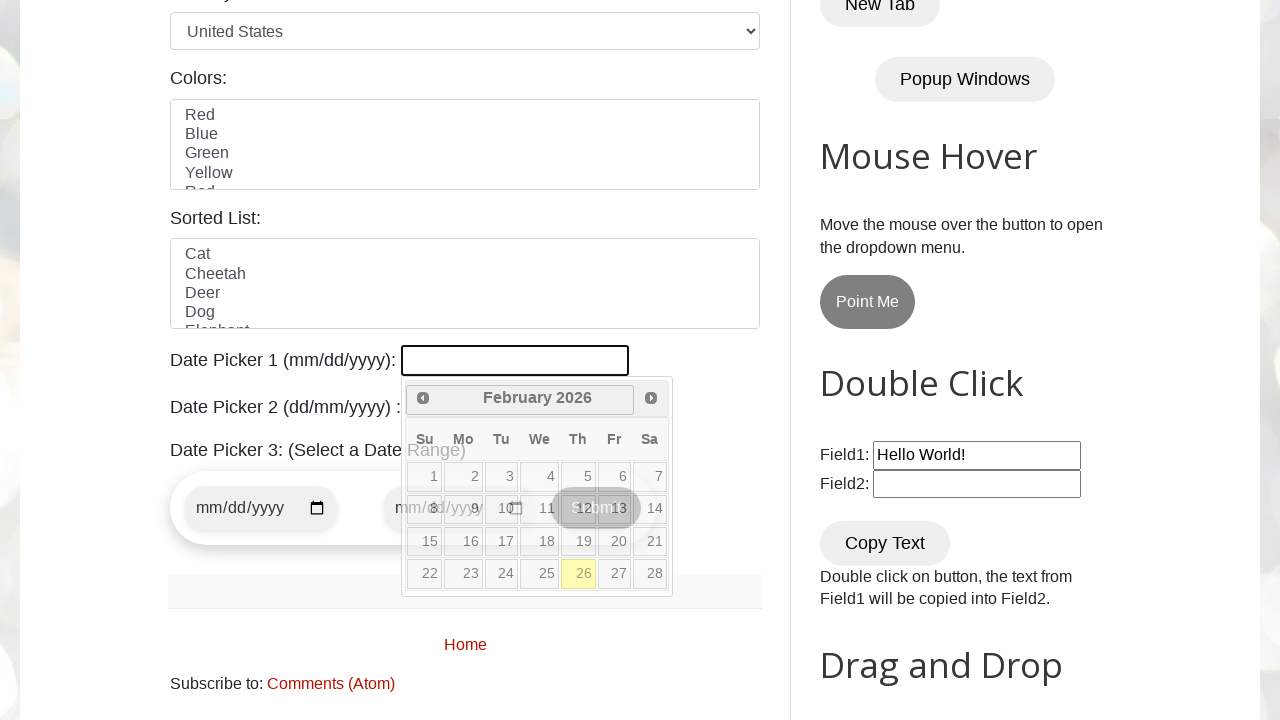

Clicked previous month button to navigate backwards at (423, 398) on xpath=//*[@id='ui-datepicker-div']/div/a[1]/span
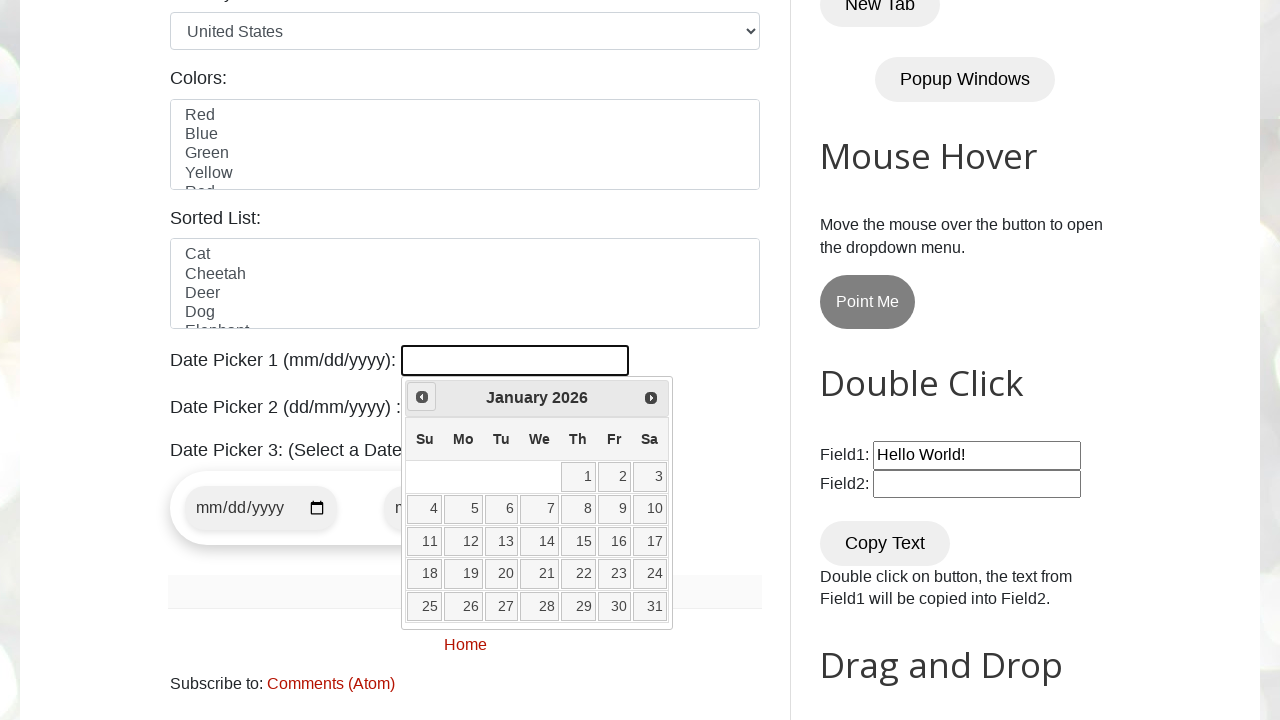

Clicked previous month button to navigate backwards at (422, 397) on xpath=//*[@id='ui-datepicker-div']/div/a[1]/span
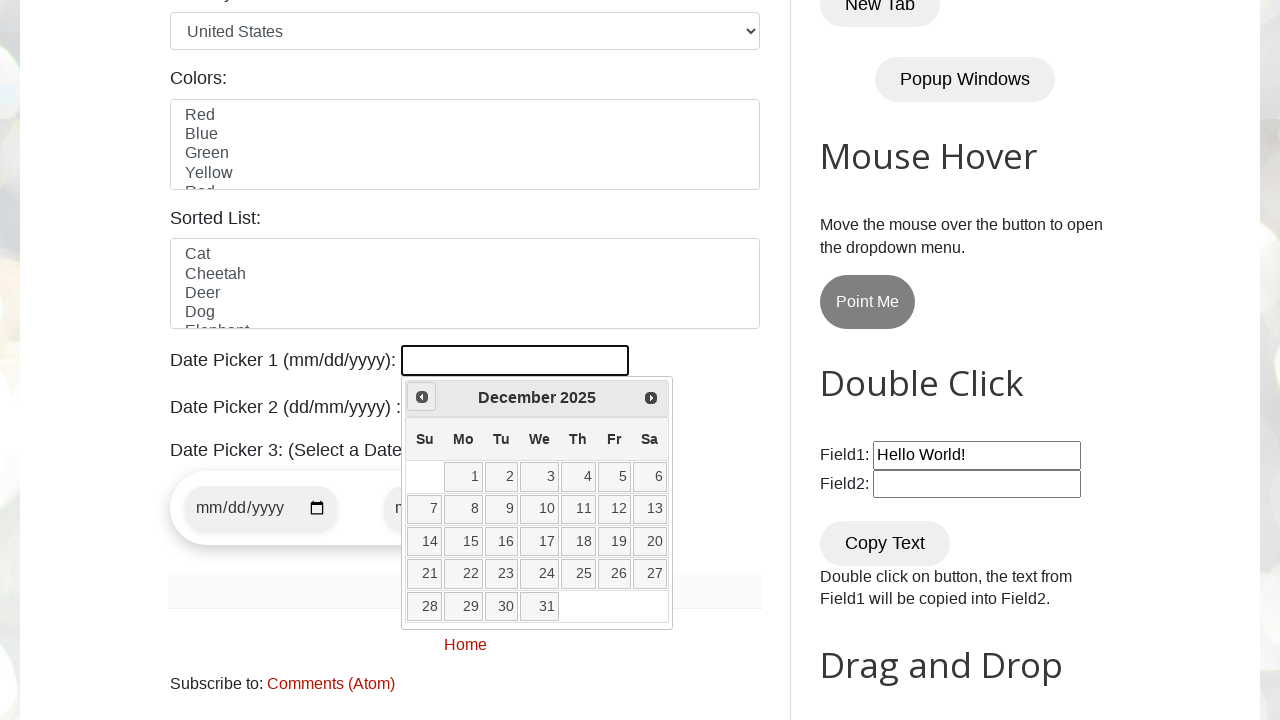

Clicked previous month button to navigate backwards at (422, 397) on xpath=//*[@id='ui-datepicker-div']/div/a[1]/span
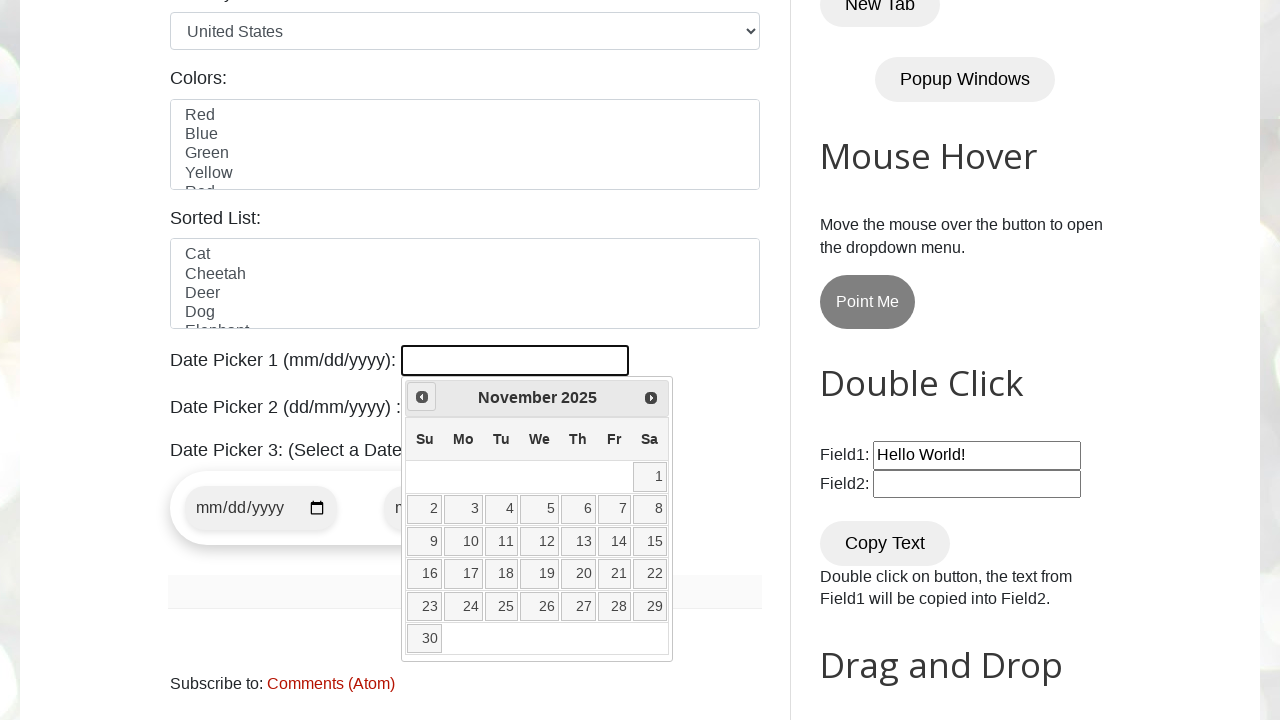

Clicked previous month button to navigate backwards at (422, 397) on xpath=//*[@id='ui-datepicker-div']/div/a[1]/span
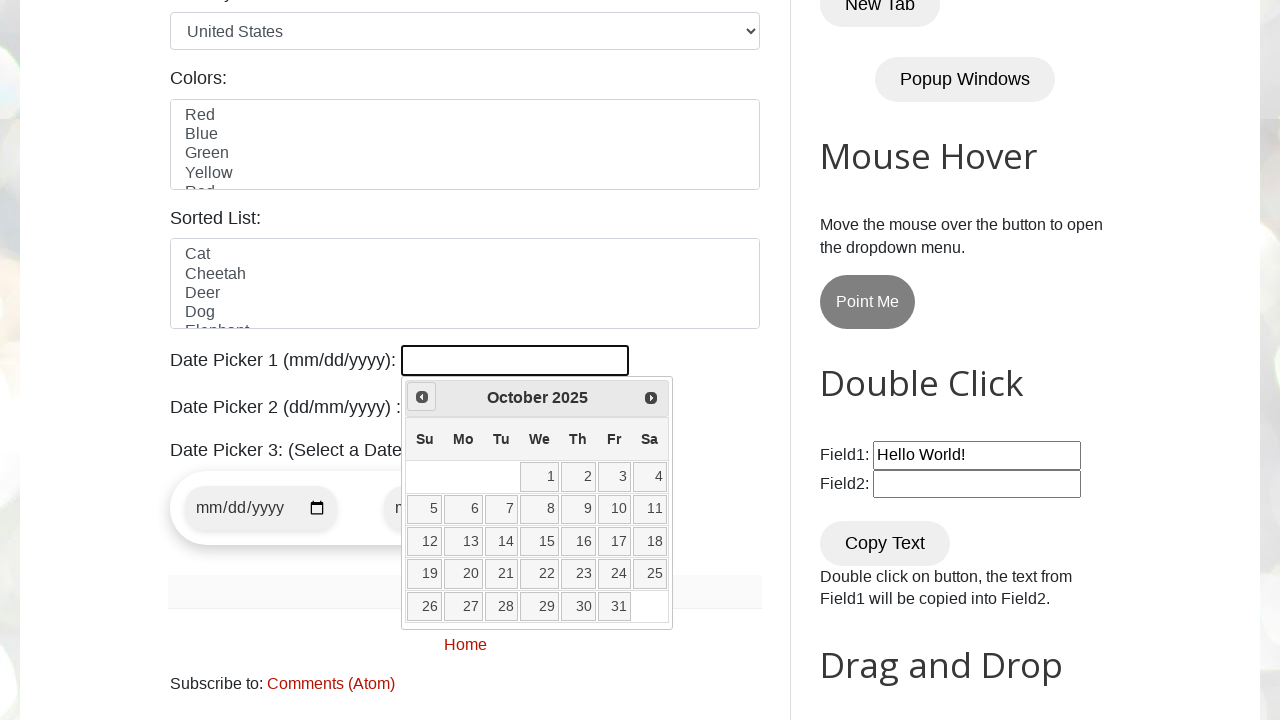

Clicked previous month button to navigate backwards at (422, 397) on xpath=//*[@id='ui-datepicker-div']/div/a[1]/span
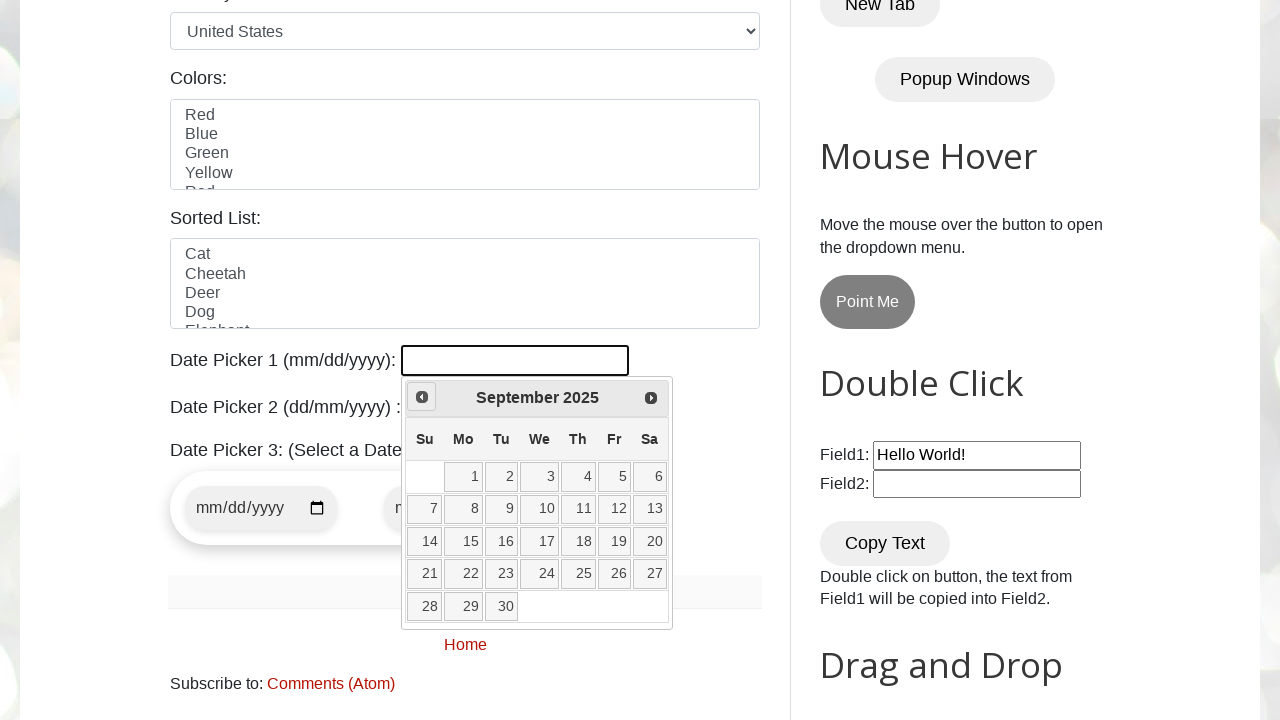

Clicked previous month button to navigate backwards at (422, 397) on xpath=//*[@id='ui-datepicker-div']/div/a[1]/span
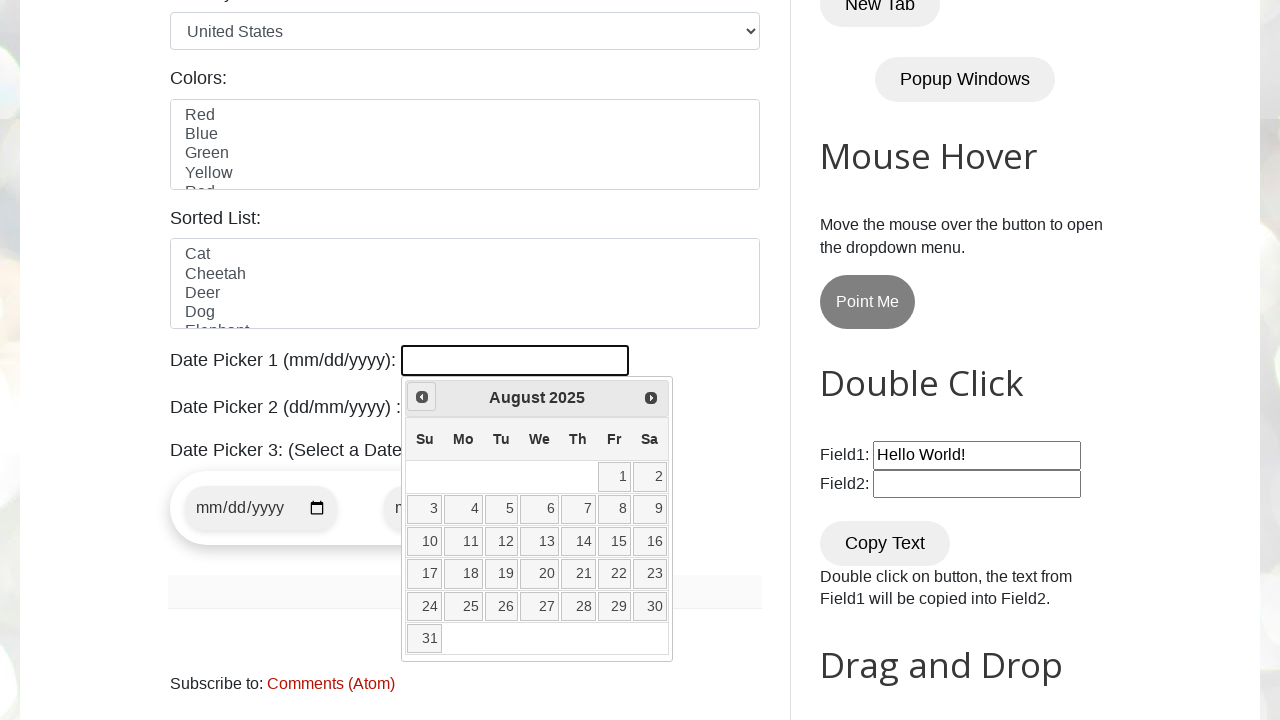

Clicked previous month button to navigate backwards at (422, 397) on xpath=//*[@id='ui-datepicker-div']/div/a[1]/span
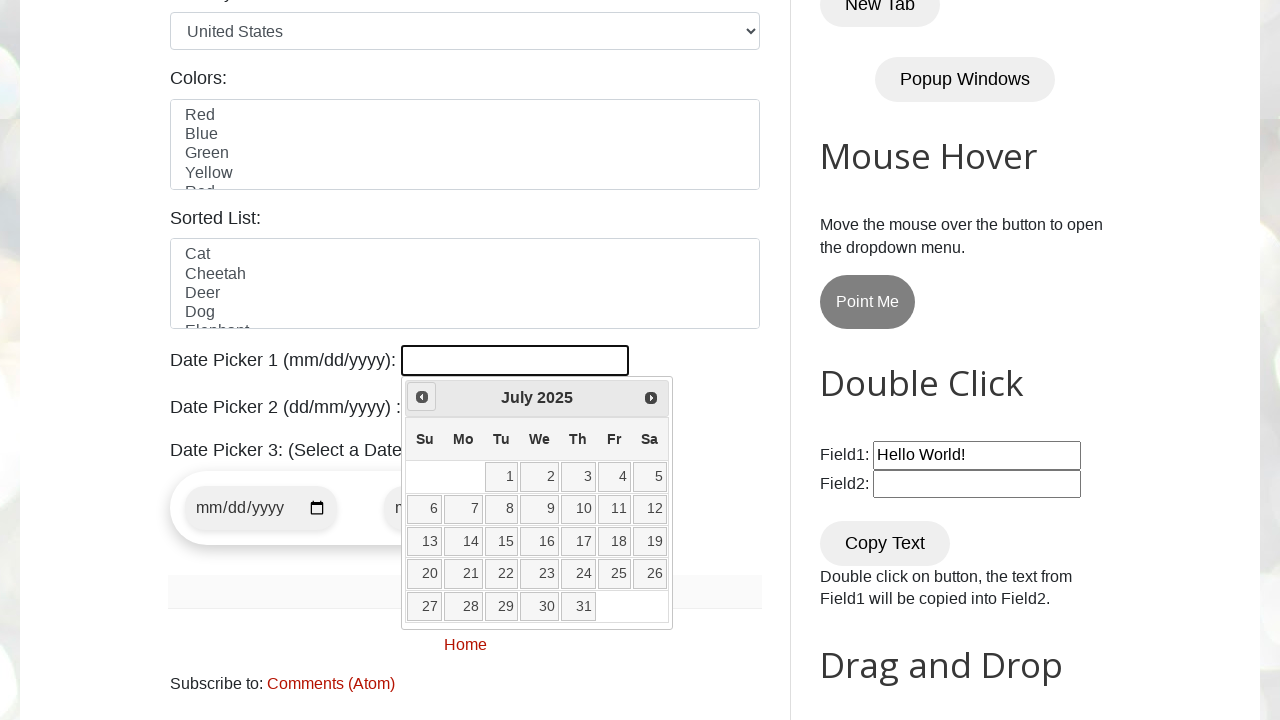

Clicked previous month button to navigate backwards at (422, 397) on xpath=//*[@id='ui-datepicker-div']/div/a[1]/span
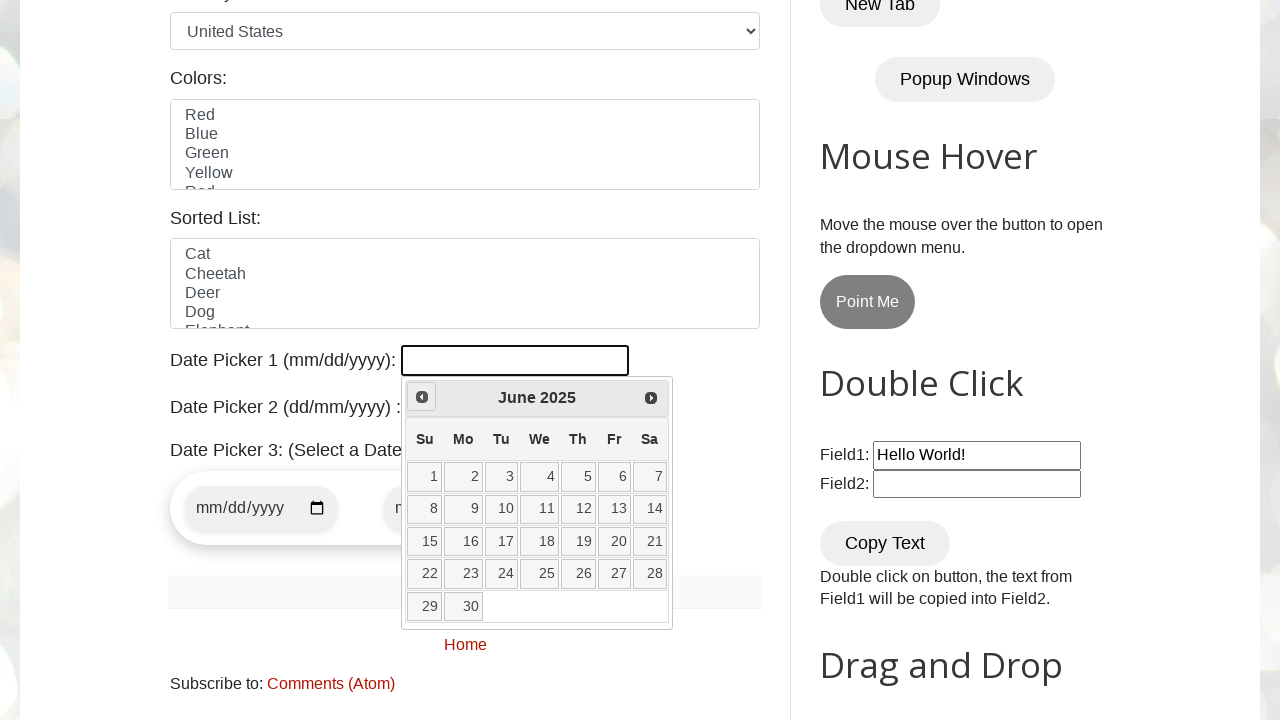

Clicked previous month button to navigate backwards at (422, 397) on xpath=//*[@id='ui-datepicker-div']/div/a[1]/span
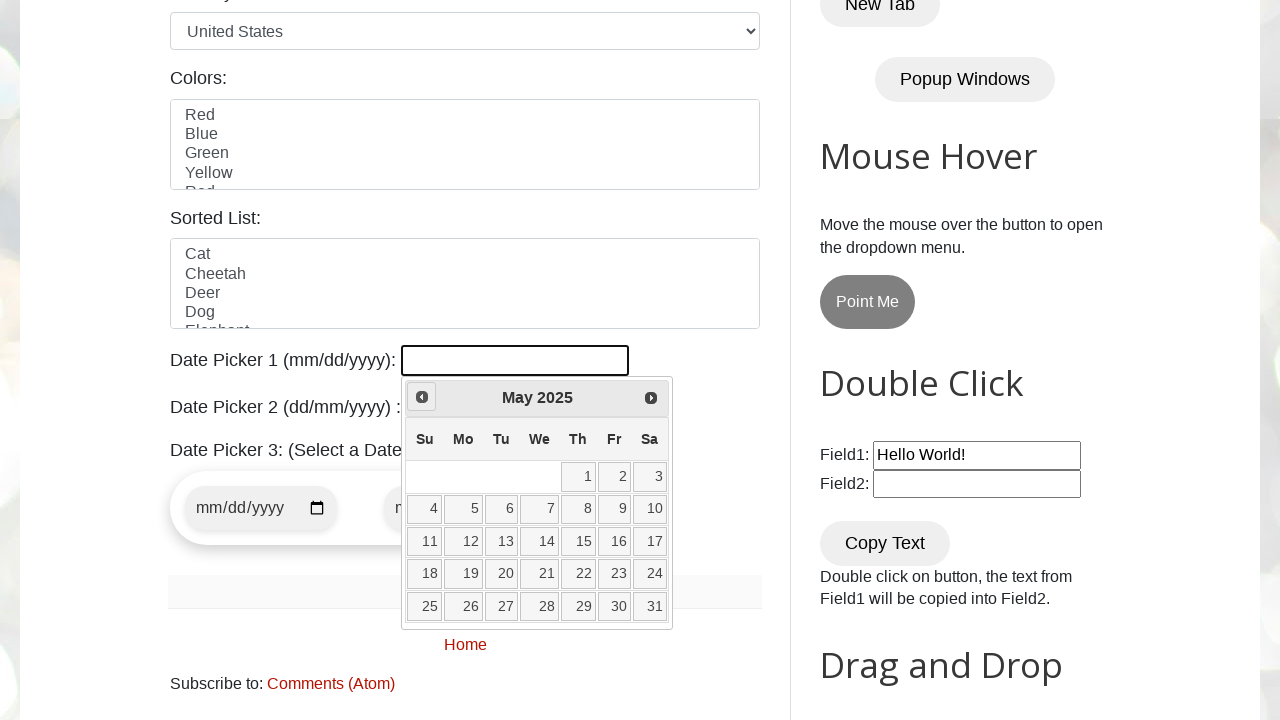

Clicked previous month button to navigate backwards at (422, 397) on xpath=//*[@id='ui-datepicker-div']/div/a[1]/span
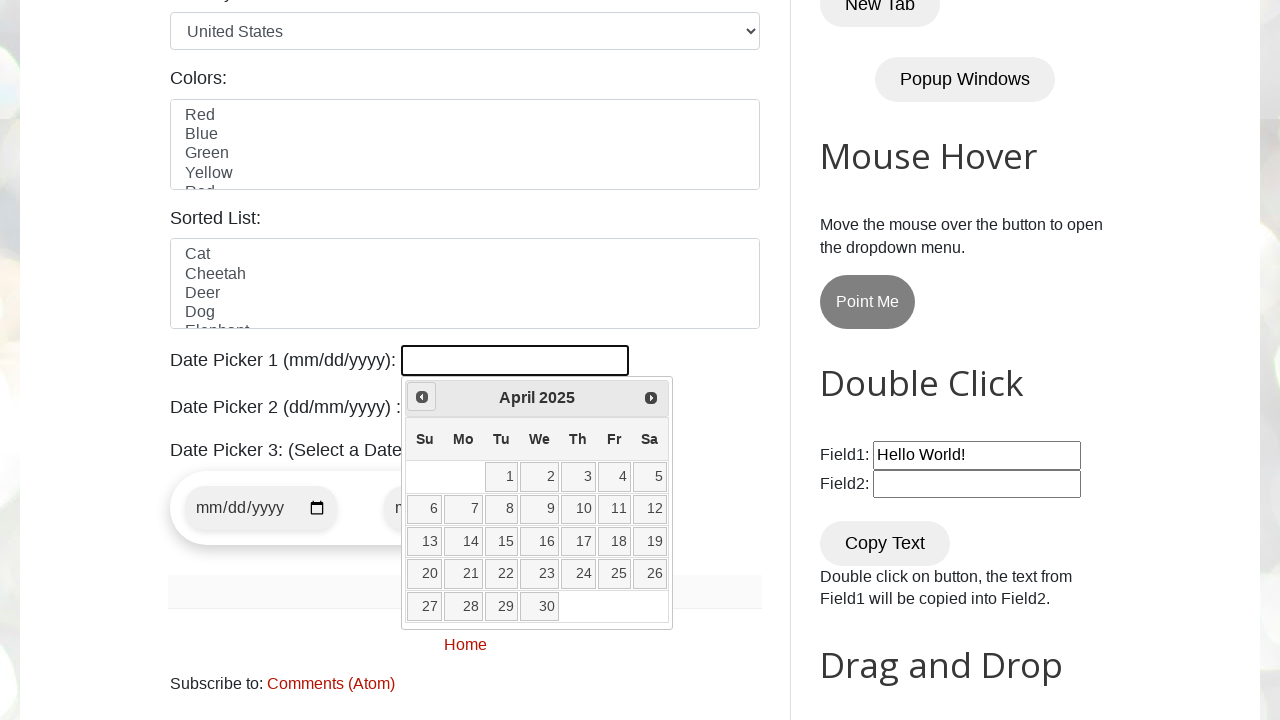

Clicked previous month button to navigate backwards at (422, 397) on xpath=//*[@id='ui-datepicker-div']/div/a[1]/span
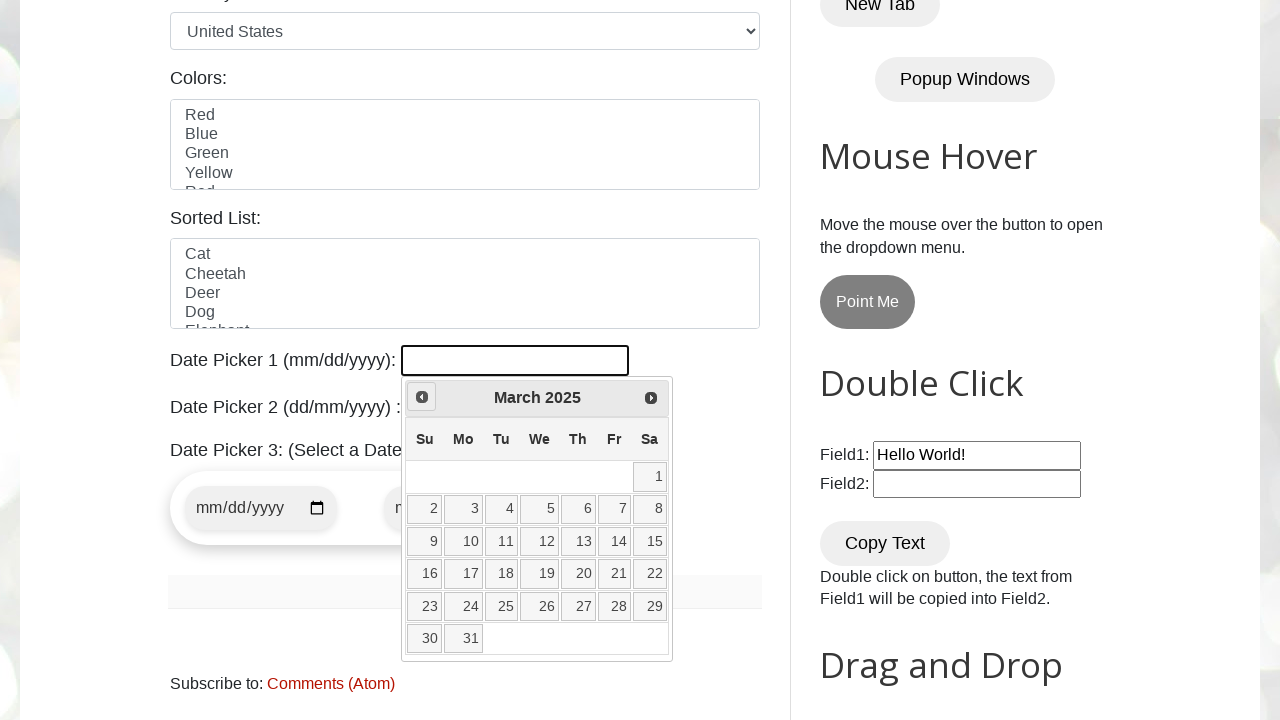

Reached March in date picker navigation
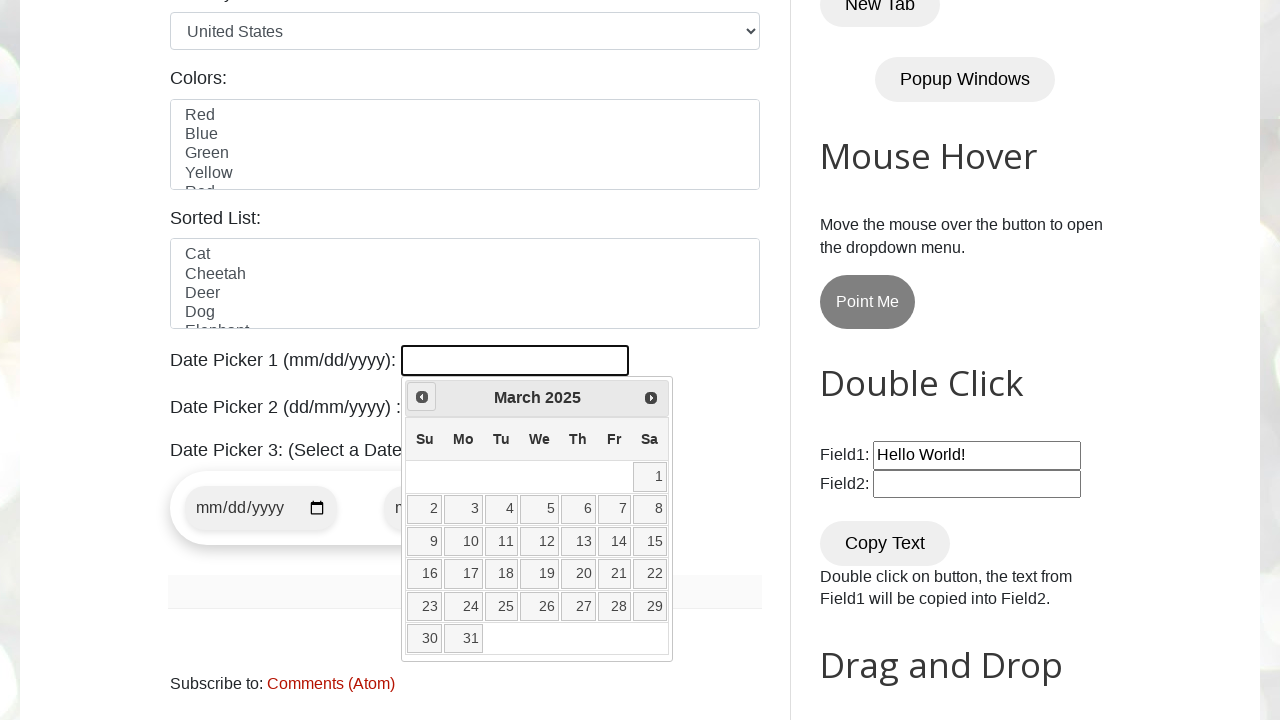

Selected date 20 from the March calendar at (716, 361) on text=20
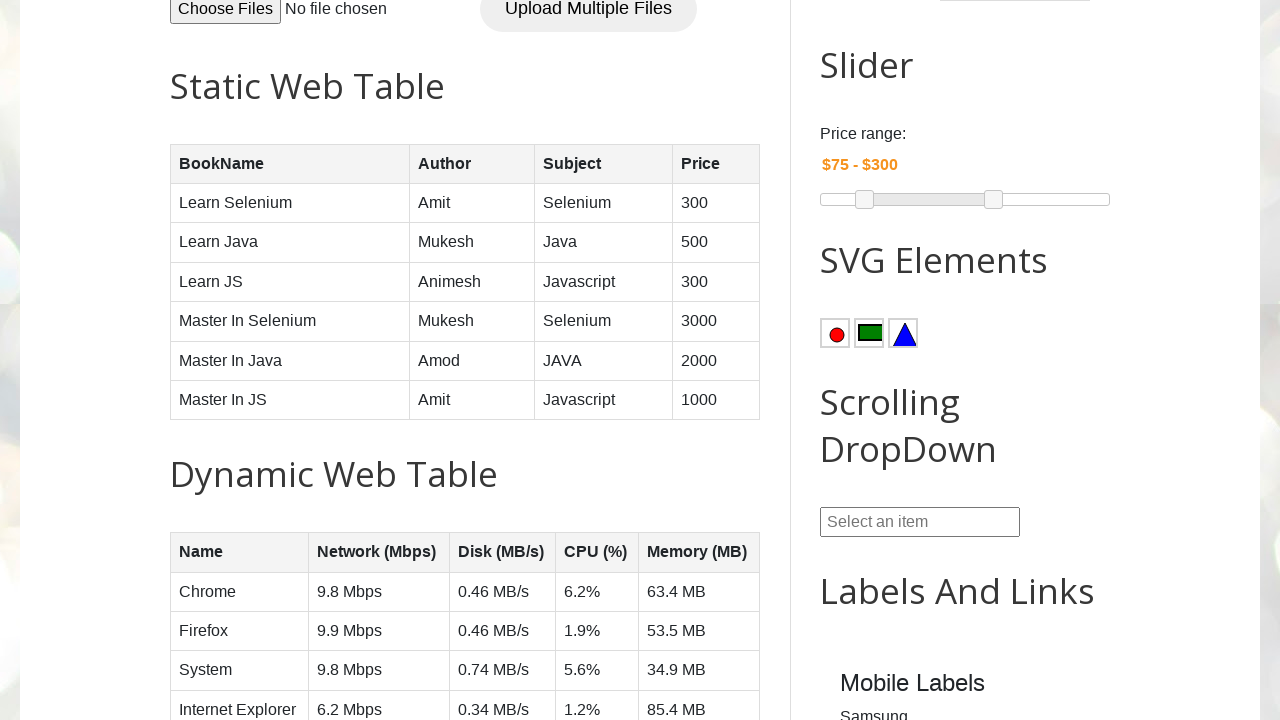

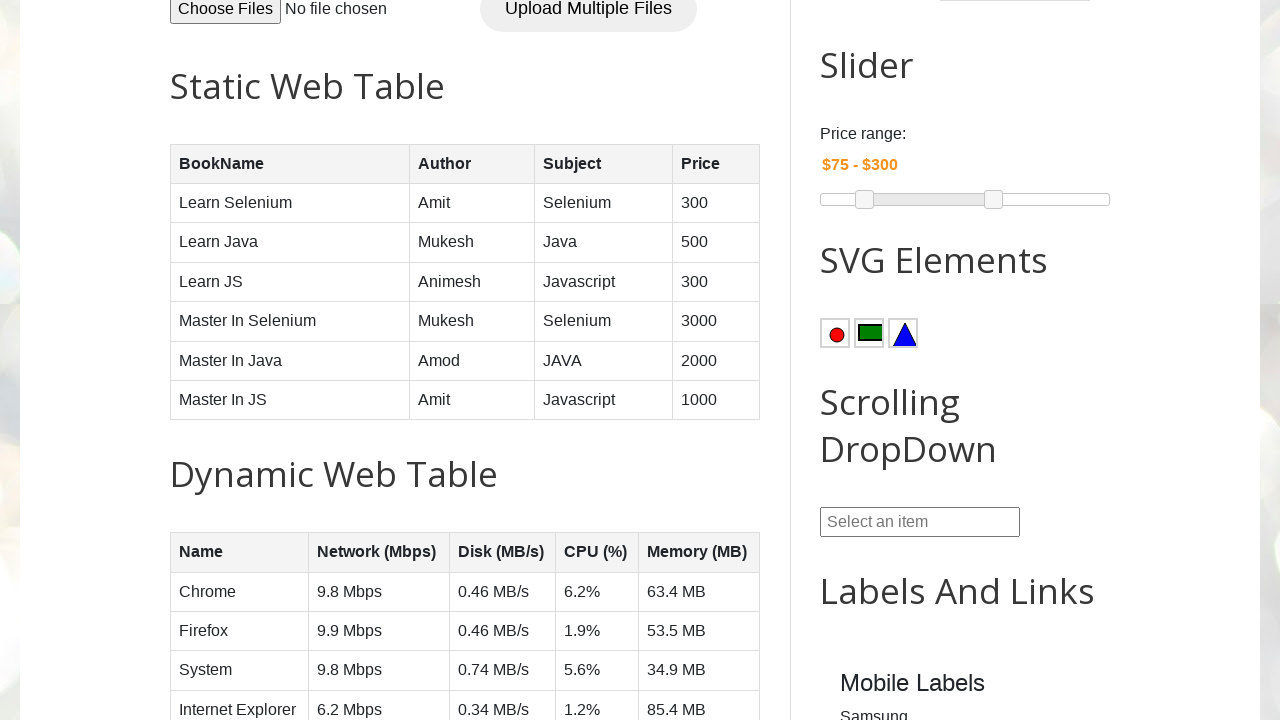